Tests nested frames functionality by navigating to the Nested Frames page, switching to nested frames (top frame then middle frame), and verifying content within the frames

Starting URL: https://the-internet.herokuapp.com/

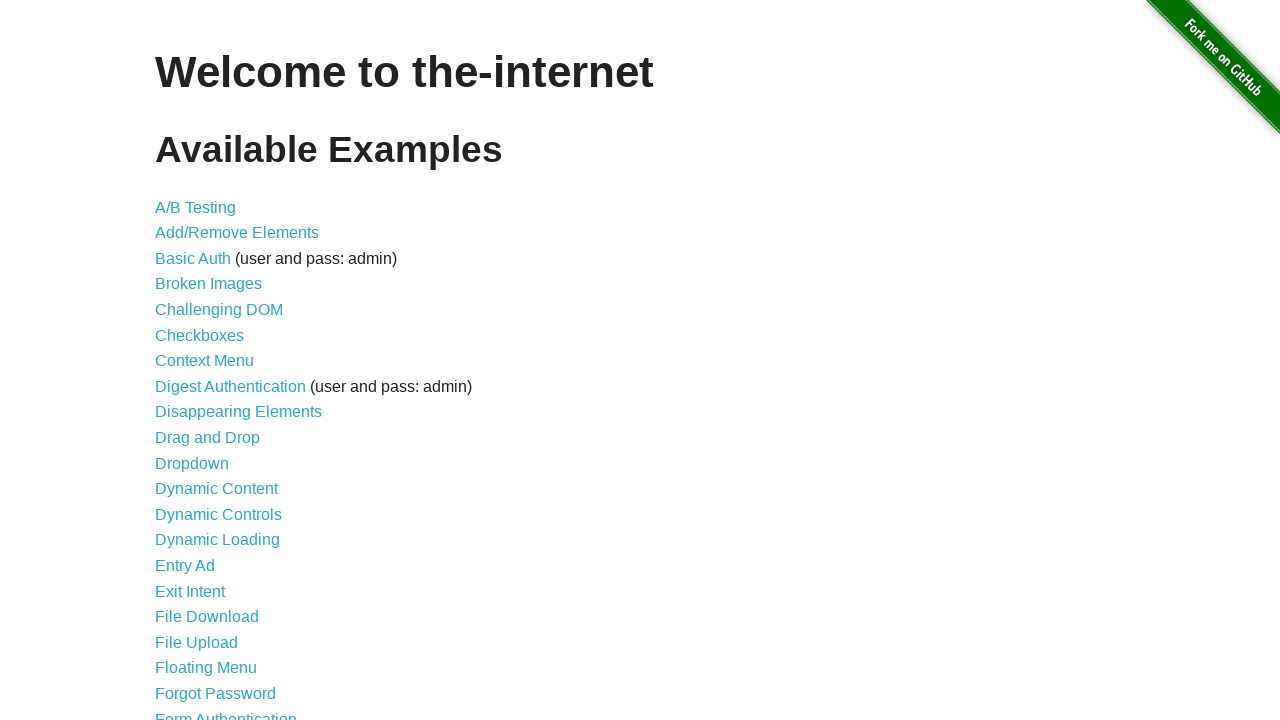

Clicked on the Nested Frames link at (210, 395) on xpath=//a[contains(text(),'Nested Frames')]
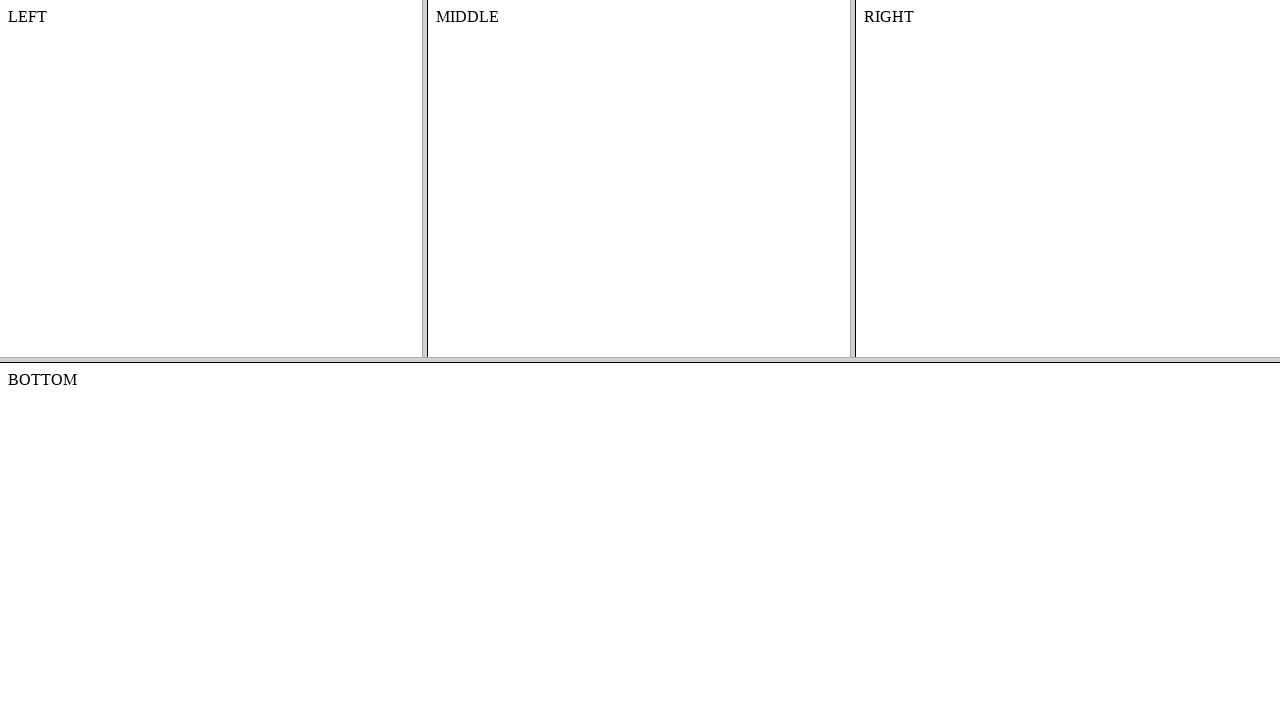

Waited for page to load with frames (domcontentloaded)
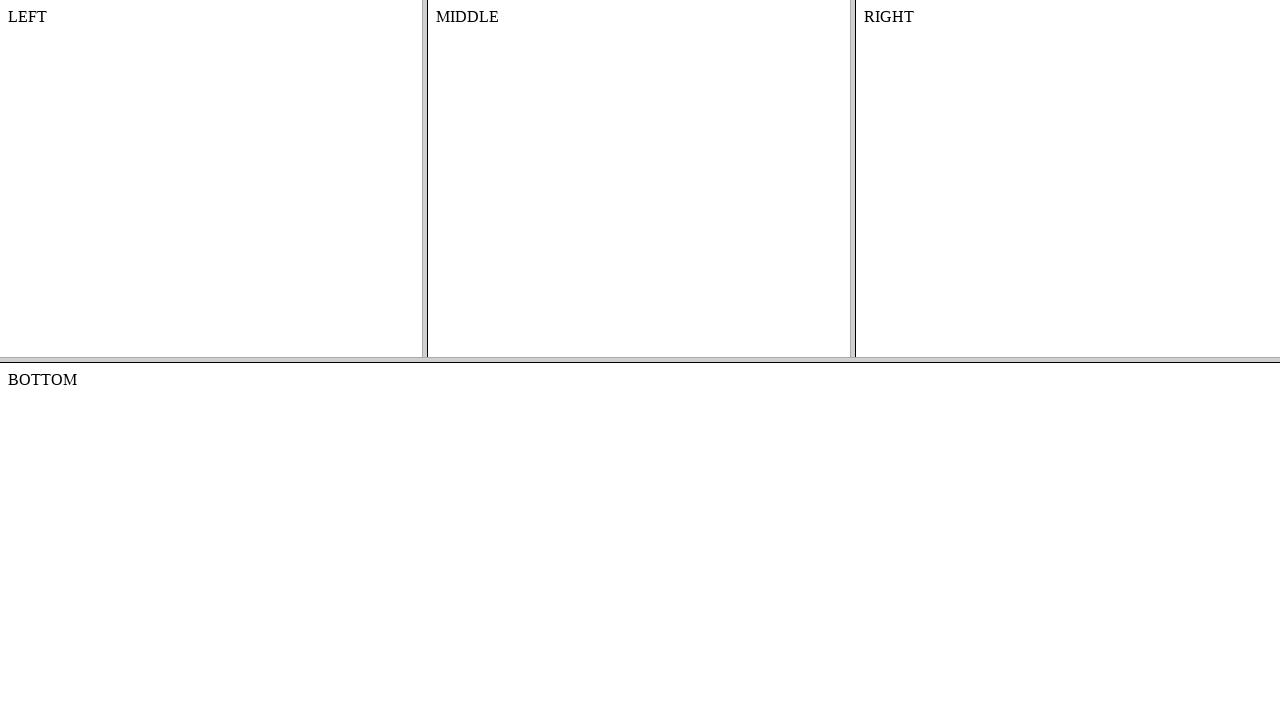

Switched to the top frame (frame-top)
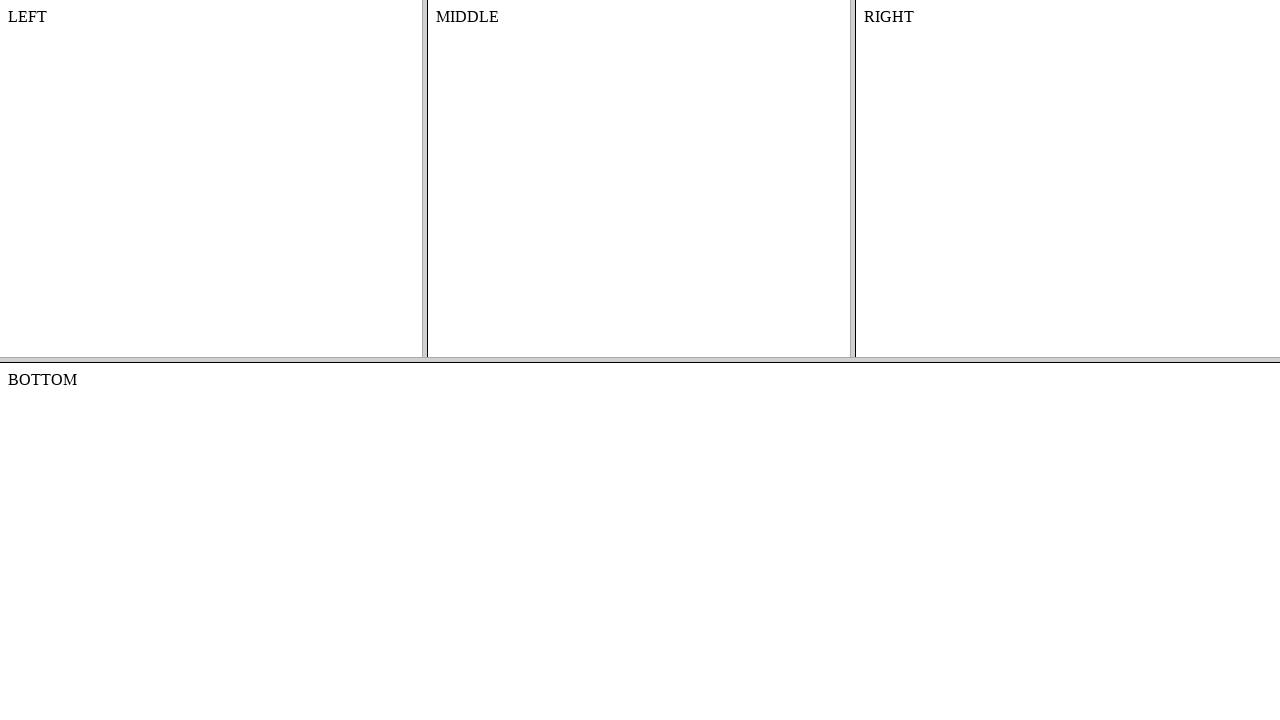

Switched to the middle frame within the top frame (frame-middle)
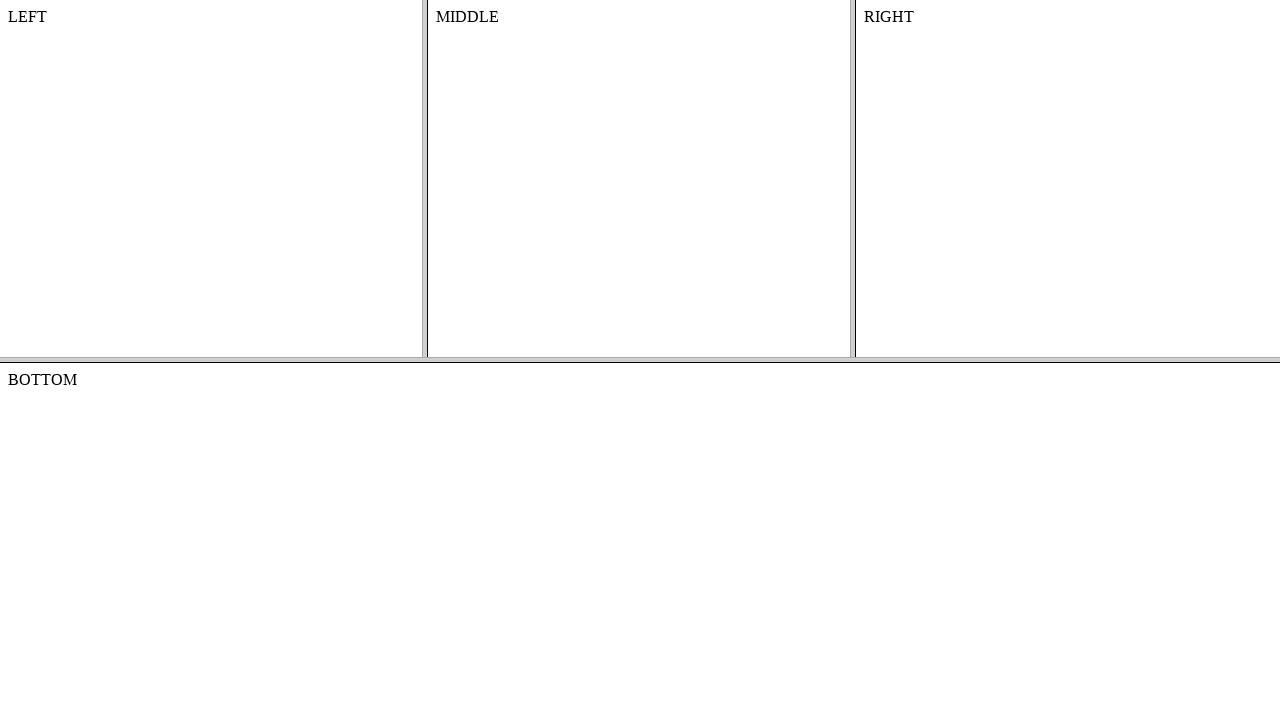

Verified content in the middle frame is visible
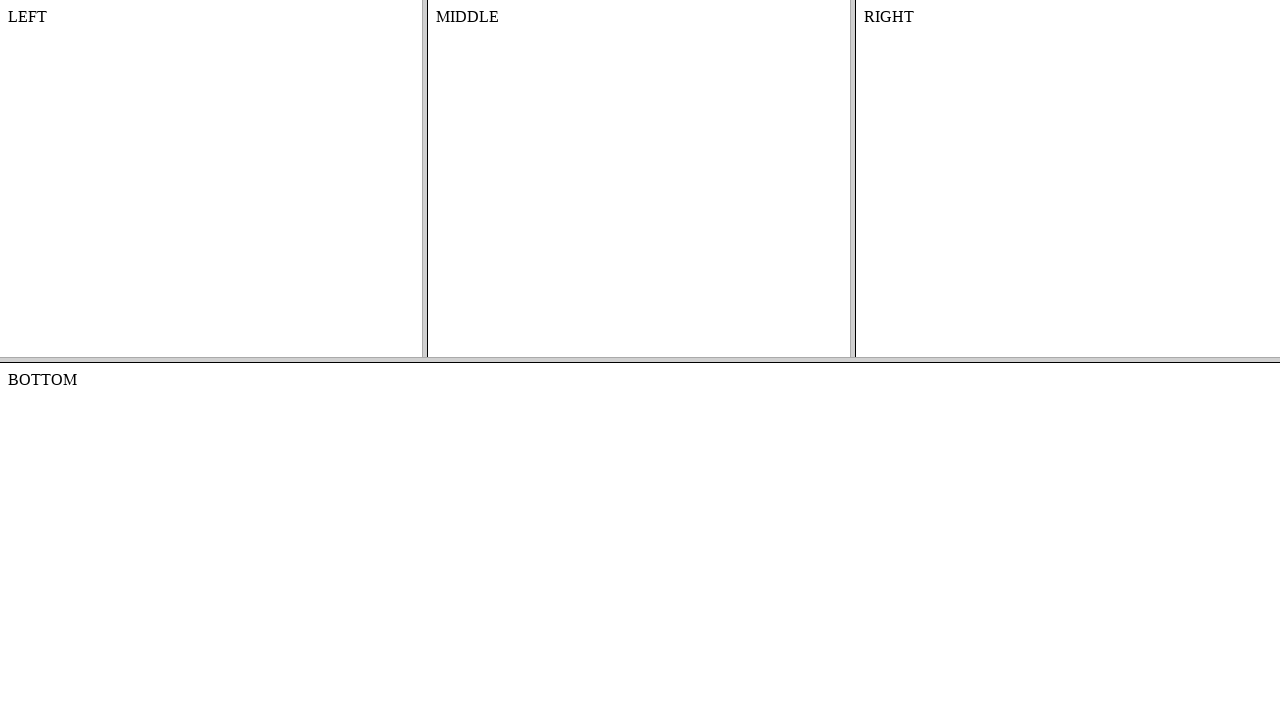

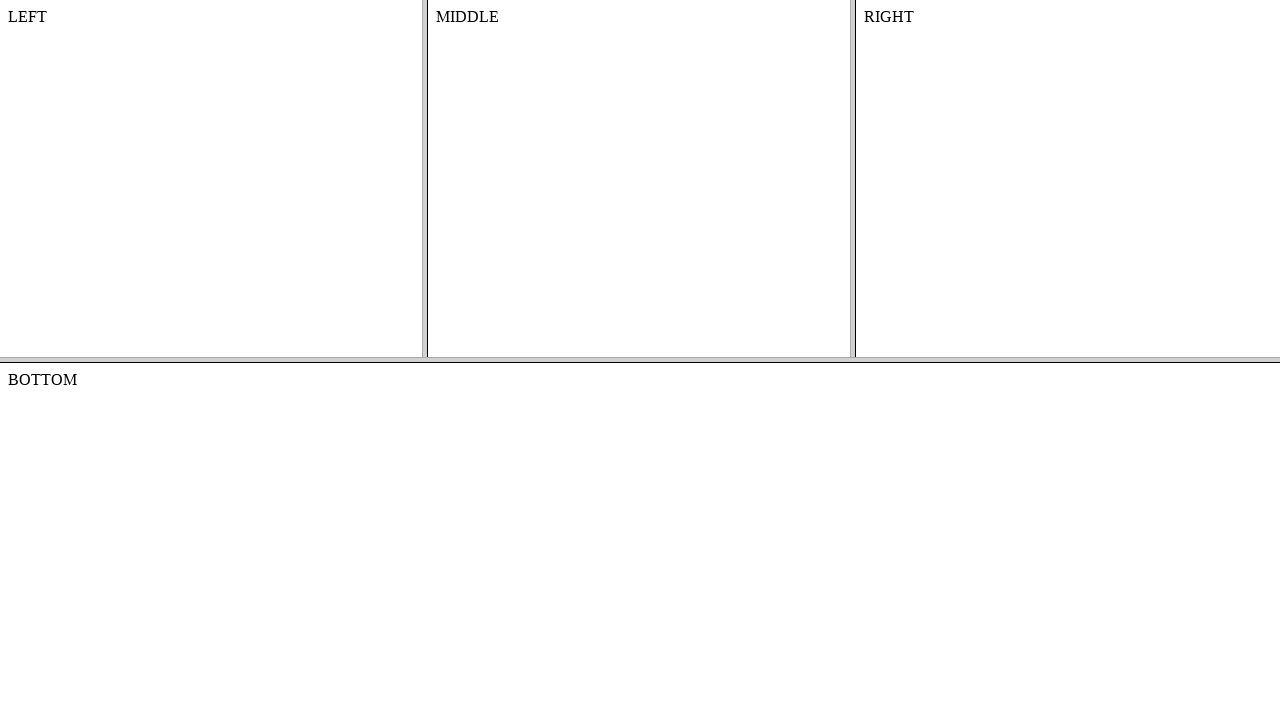